Tests link navigation by clicking the first link on the page, navigating back, and verifying link elements are present on the page.

Starting URL: http://www.leafground.com/pages/Link.html

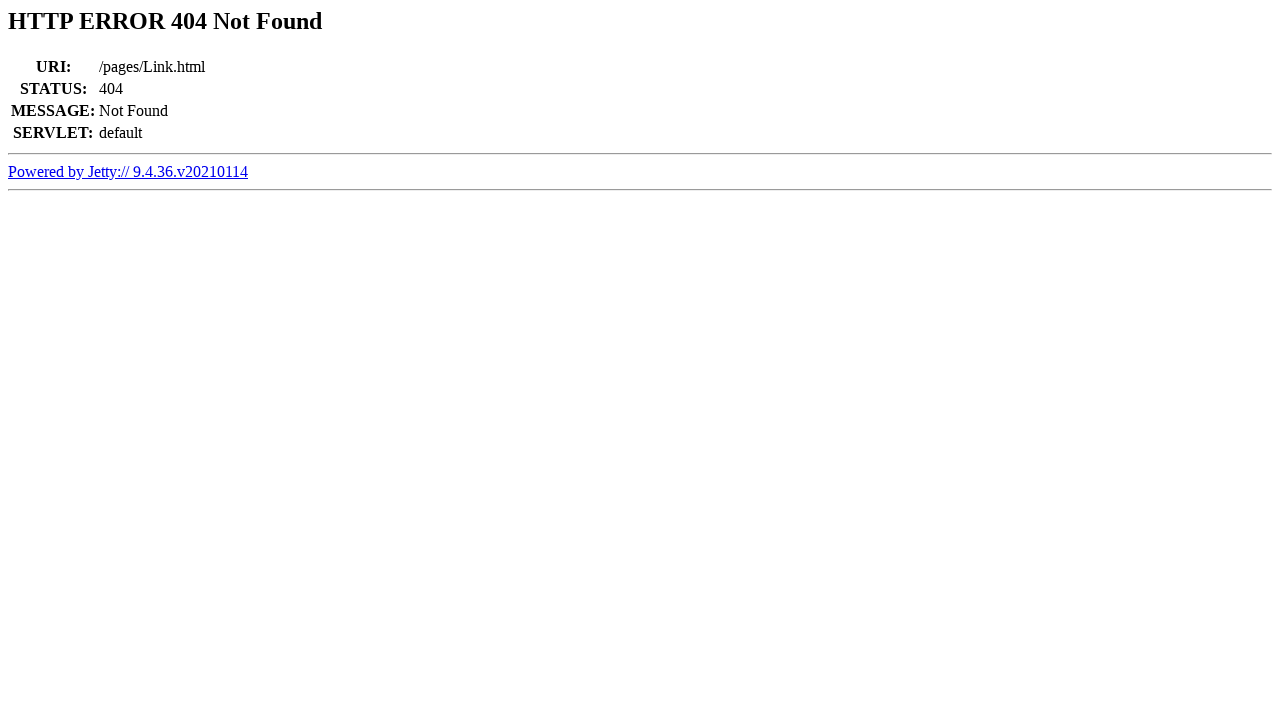

Retrieved all link elements from the page
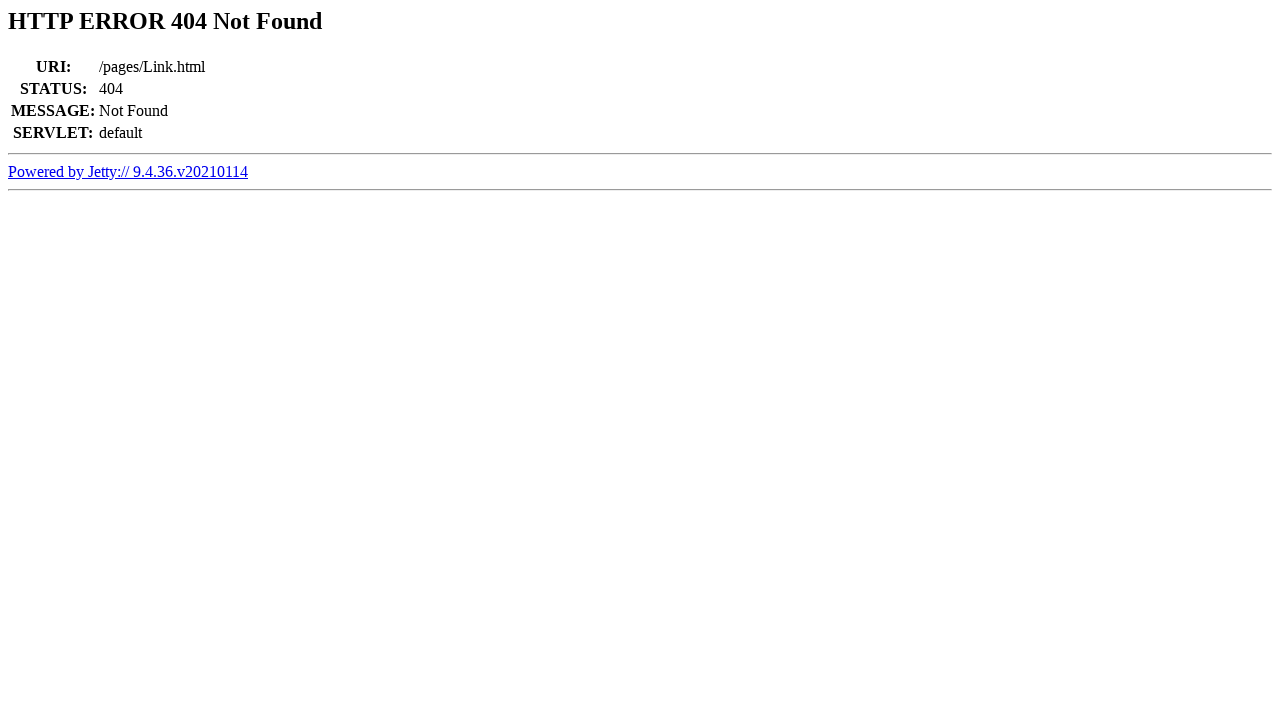

Clicked the first link on the page at (128, 171) on a >> nth=0
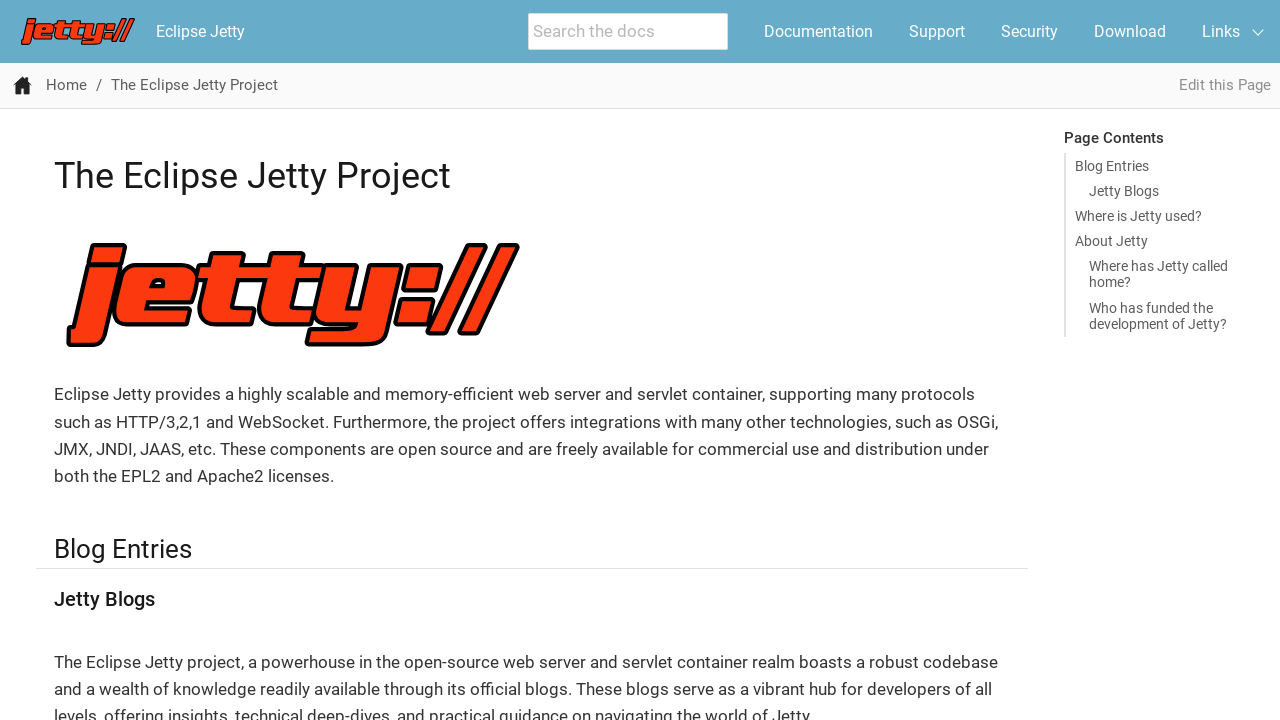

Waited for page to load after clicking link
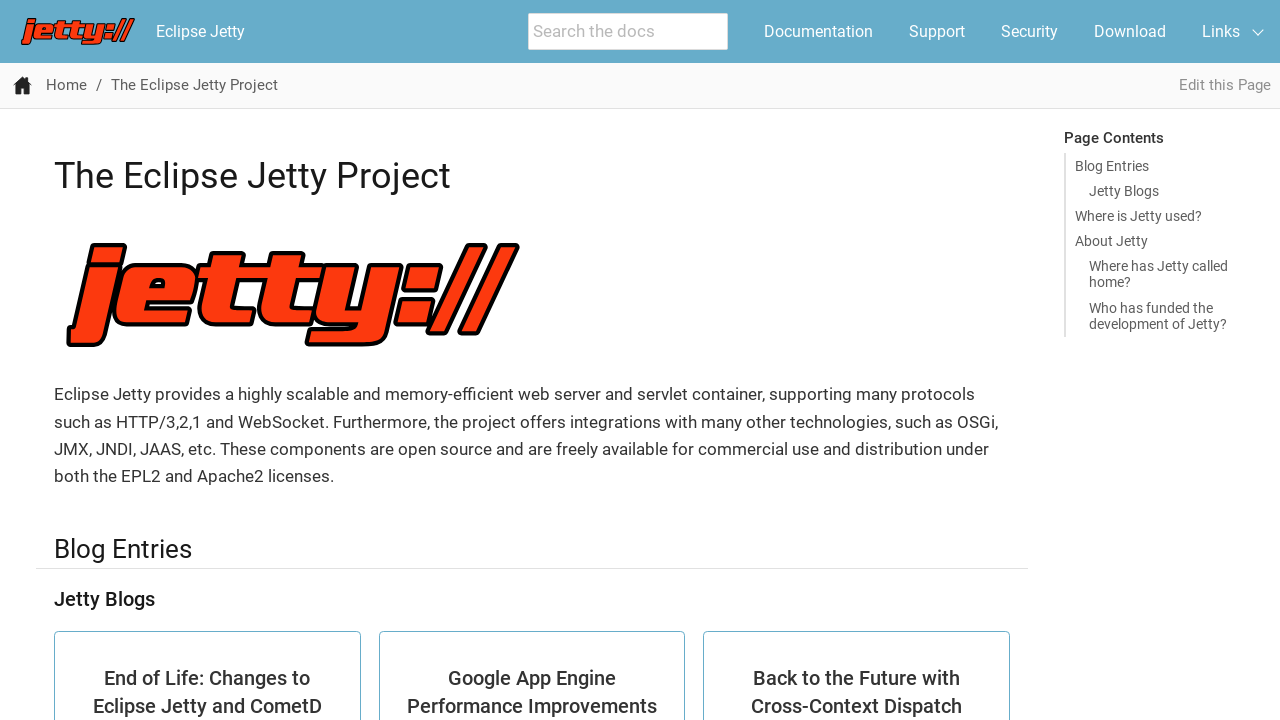

Navigated back to the previous page
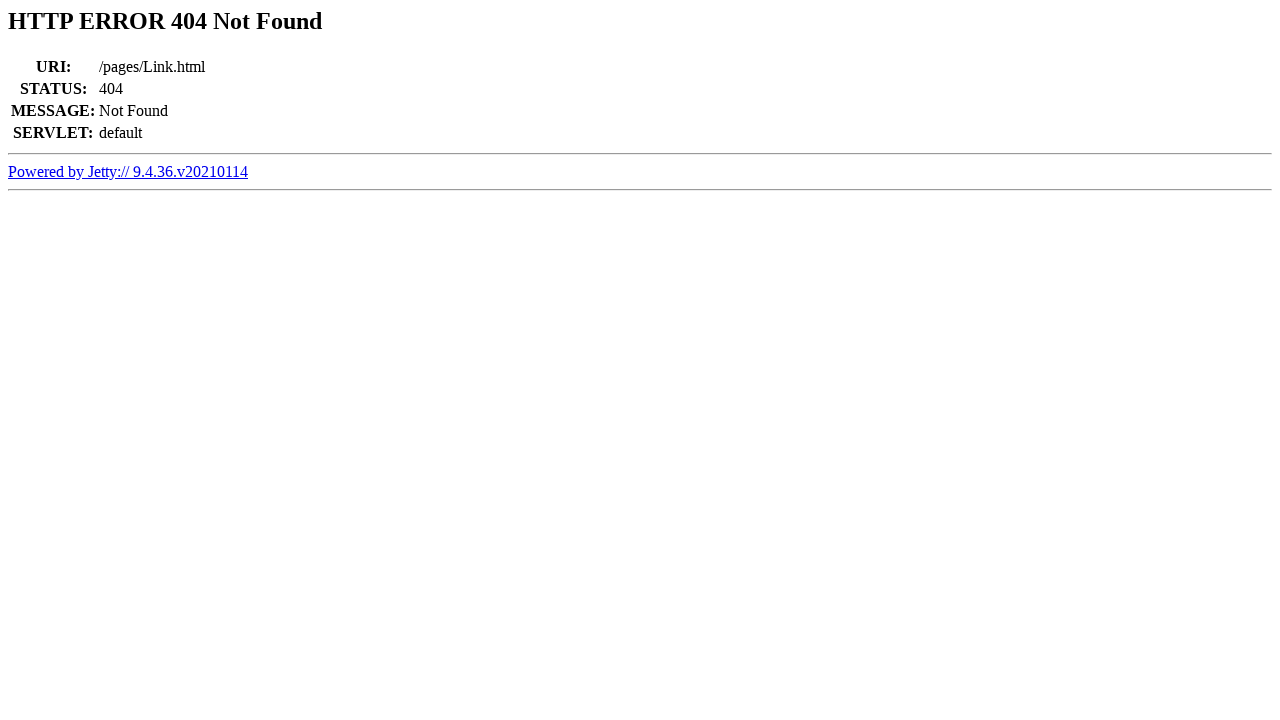

Waited for page to load after navigating back
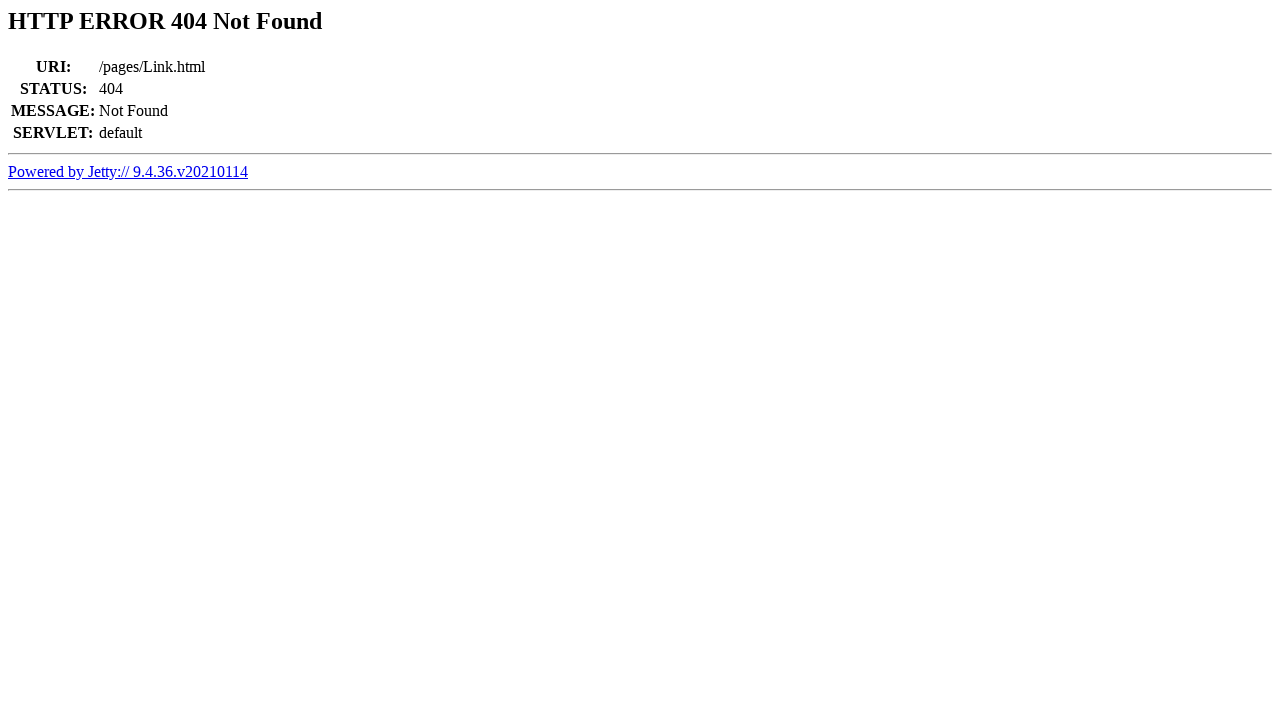

Verified that link elements are present on the page
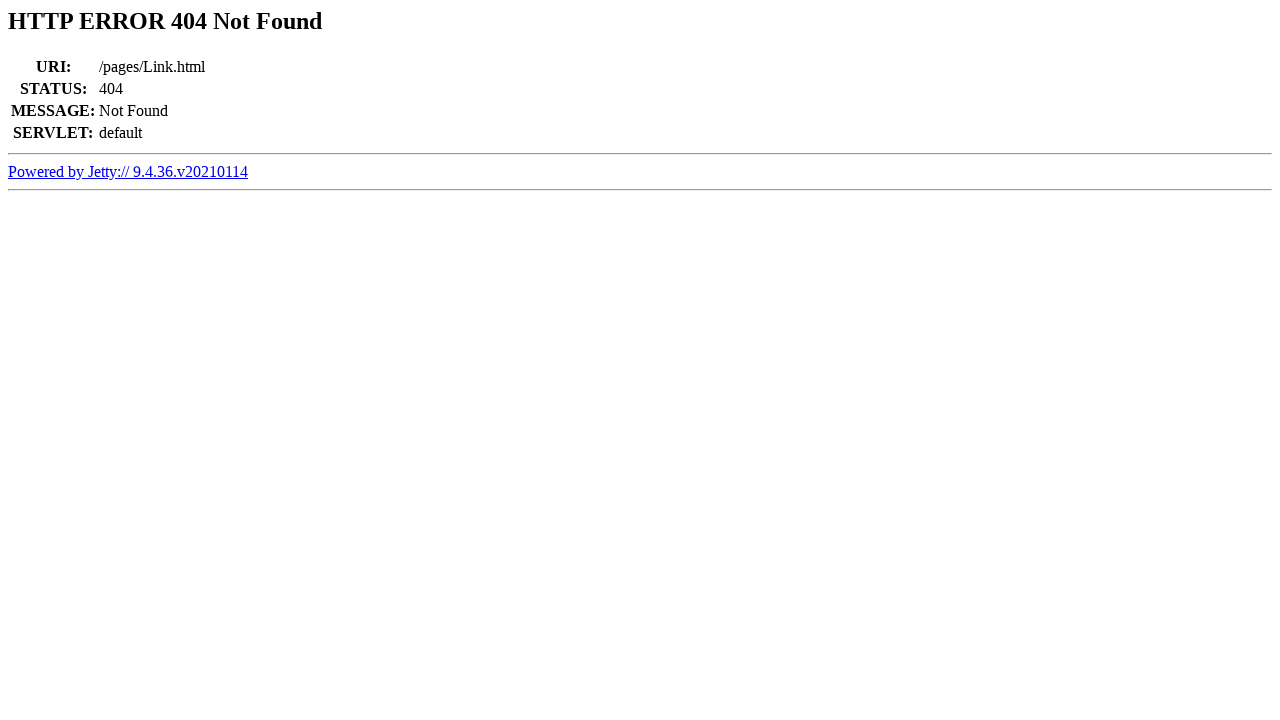

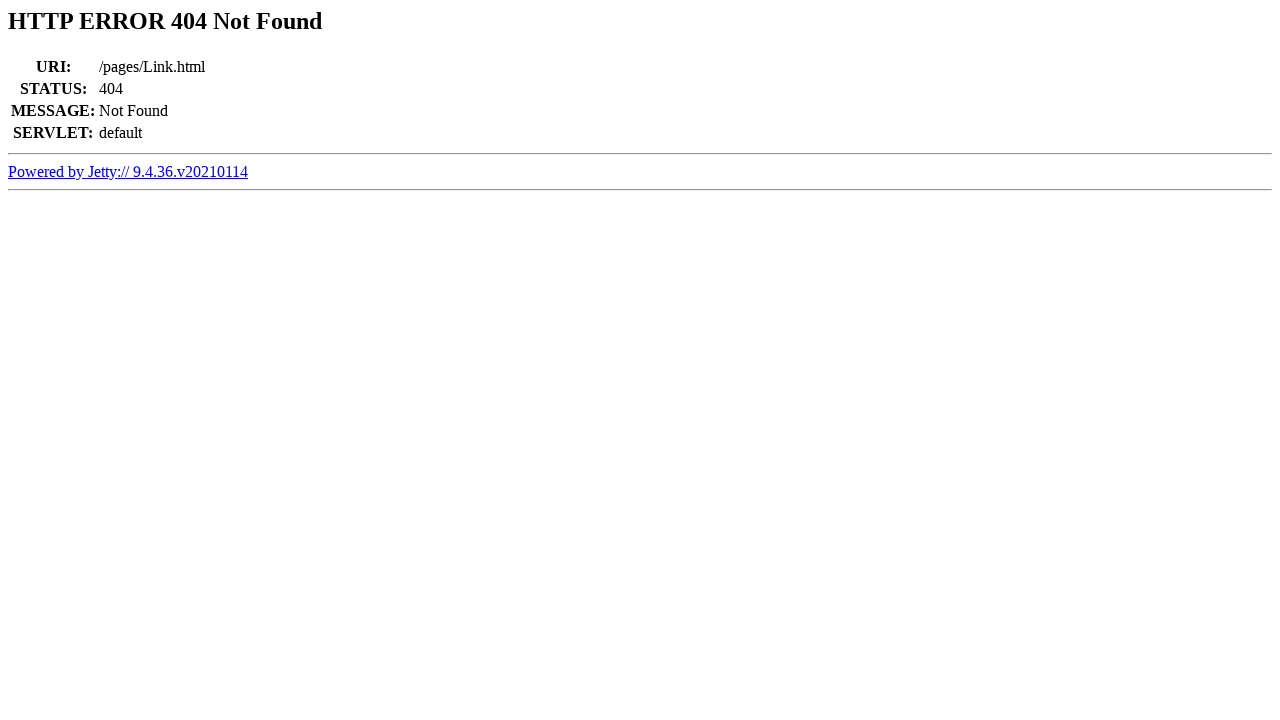